Tests the Selenium homepage by navigating to the site, verifying the page body loads, and maximizing the browser window.

Starting URL: https://selenium.dev/

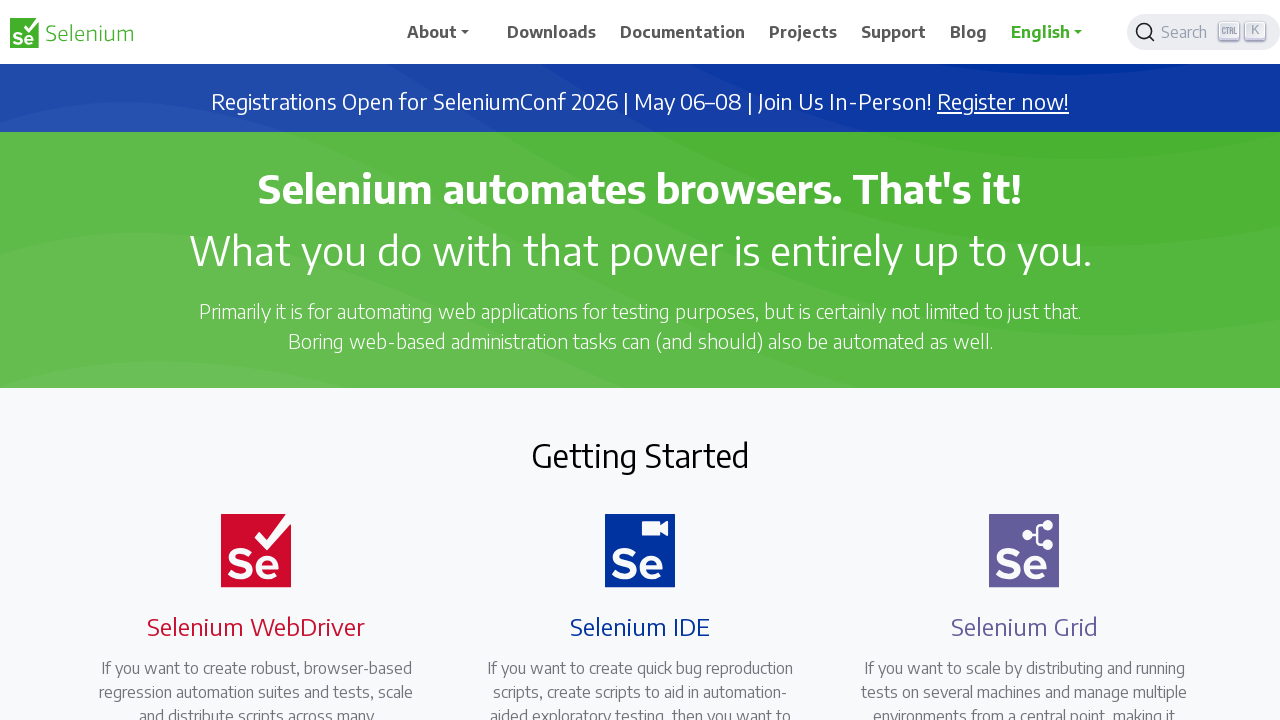

Navigated to Selenium homepage
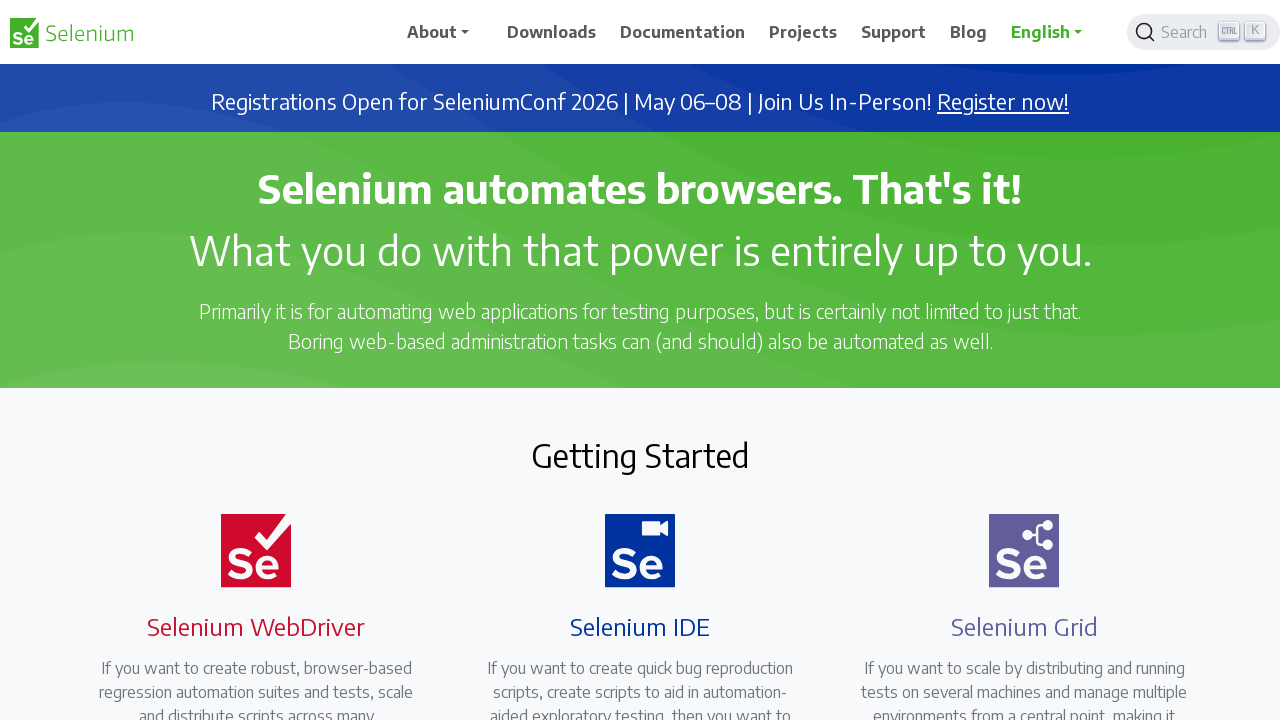

Page body loaded and visible
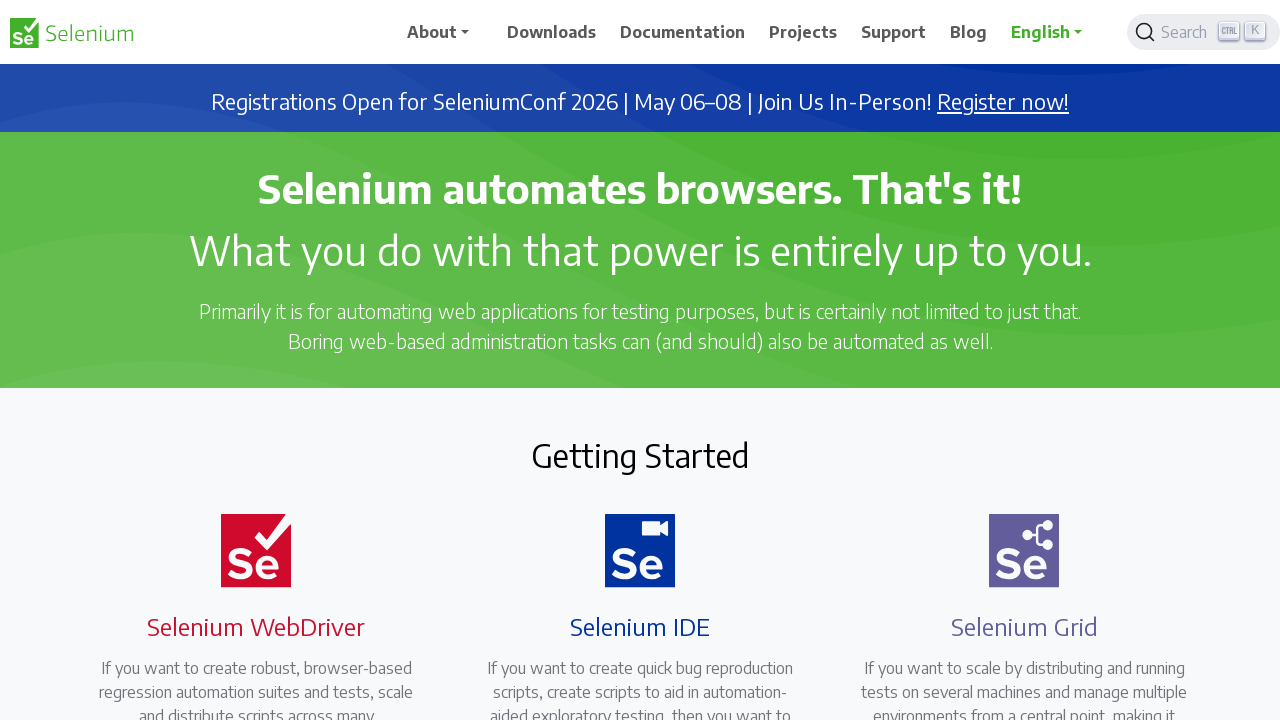

Verified page body contains content
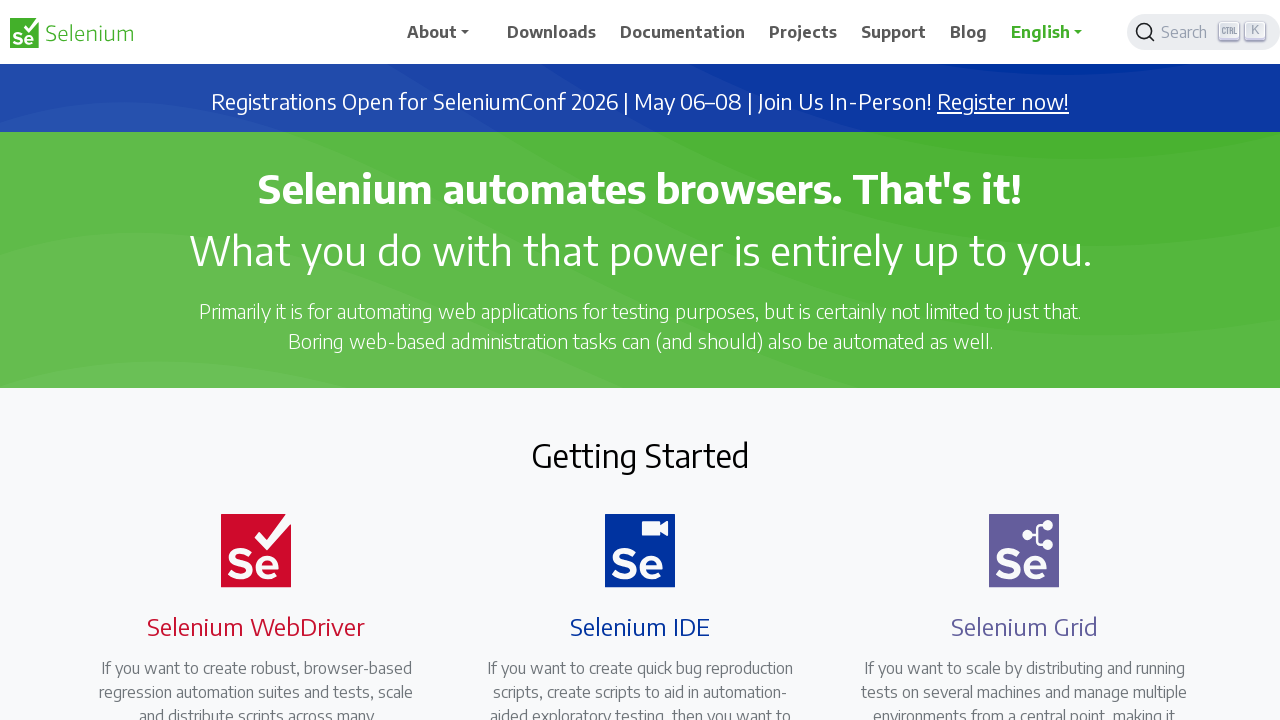

Maximized browser window to 1920x1080
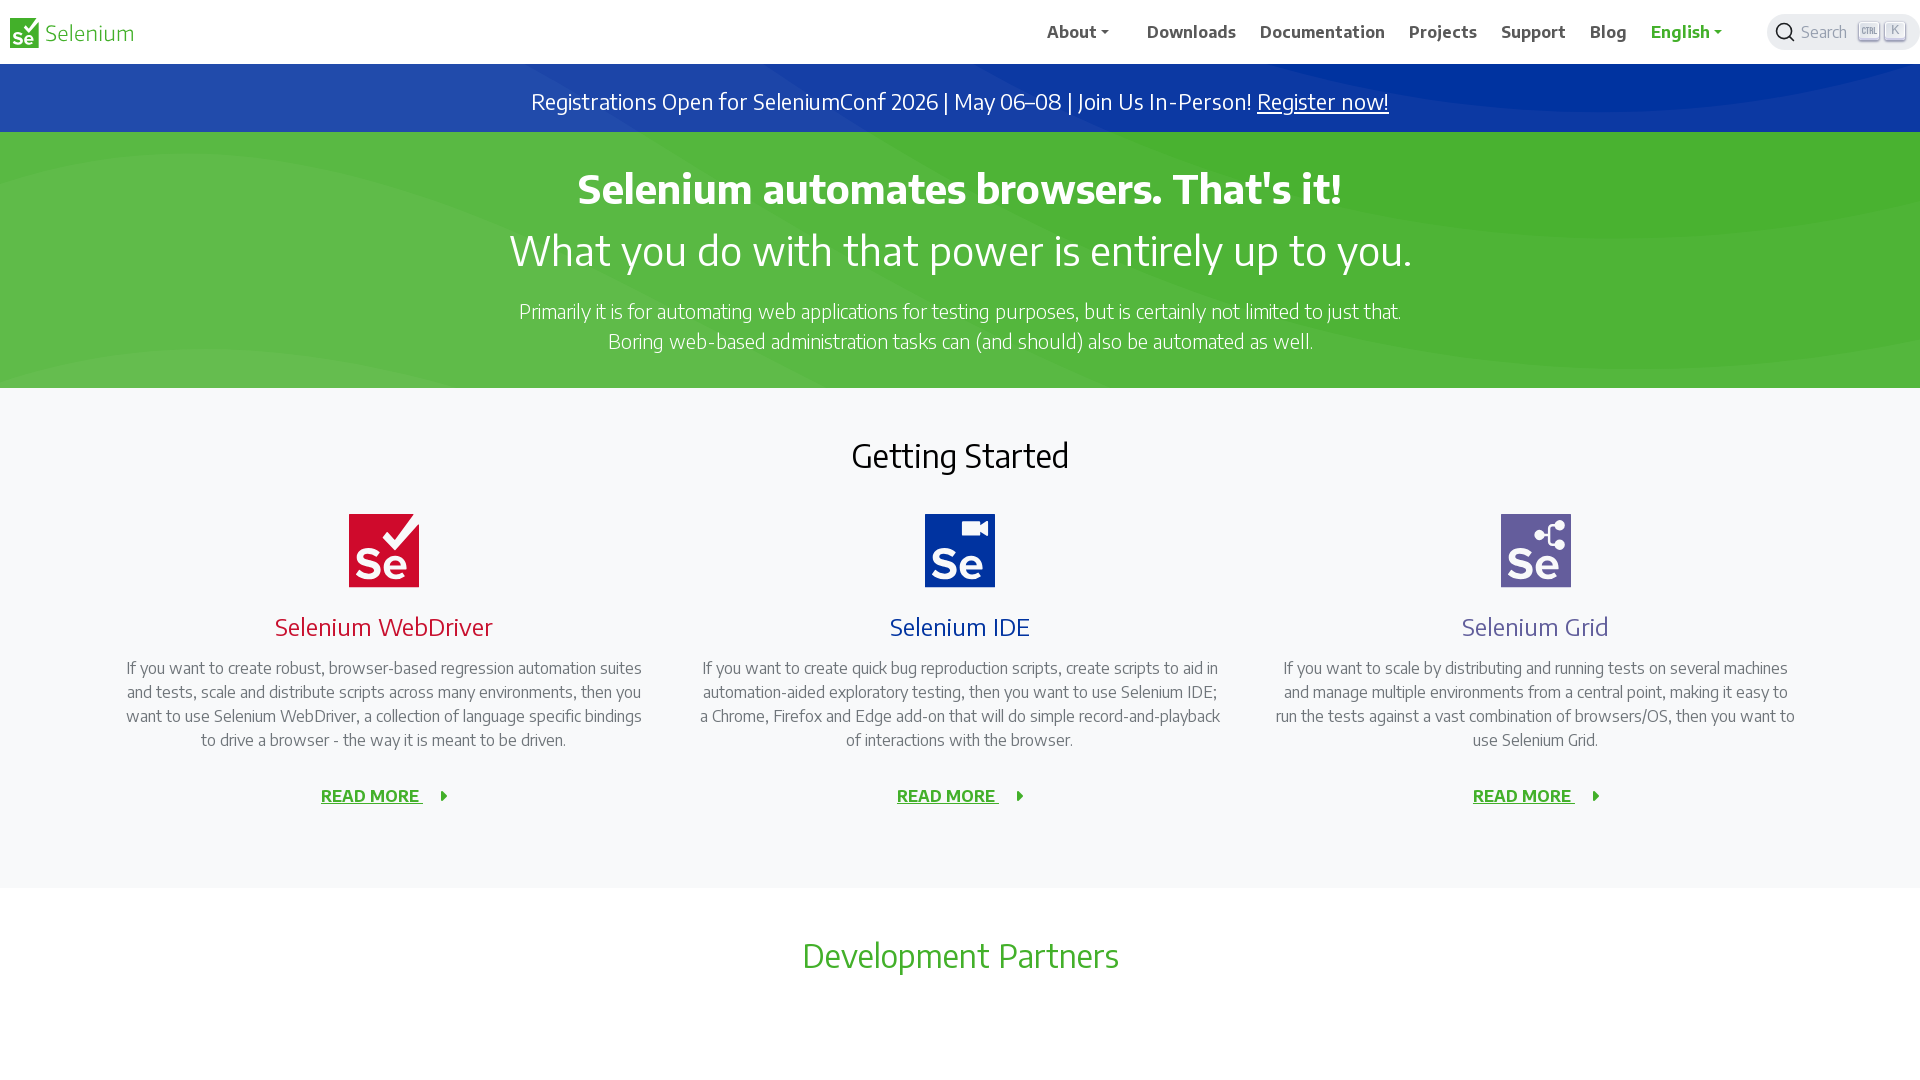

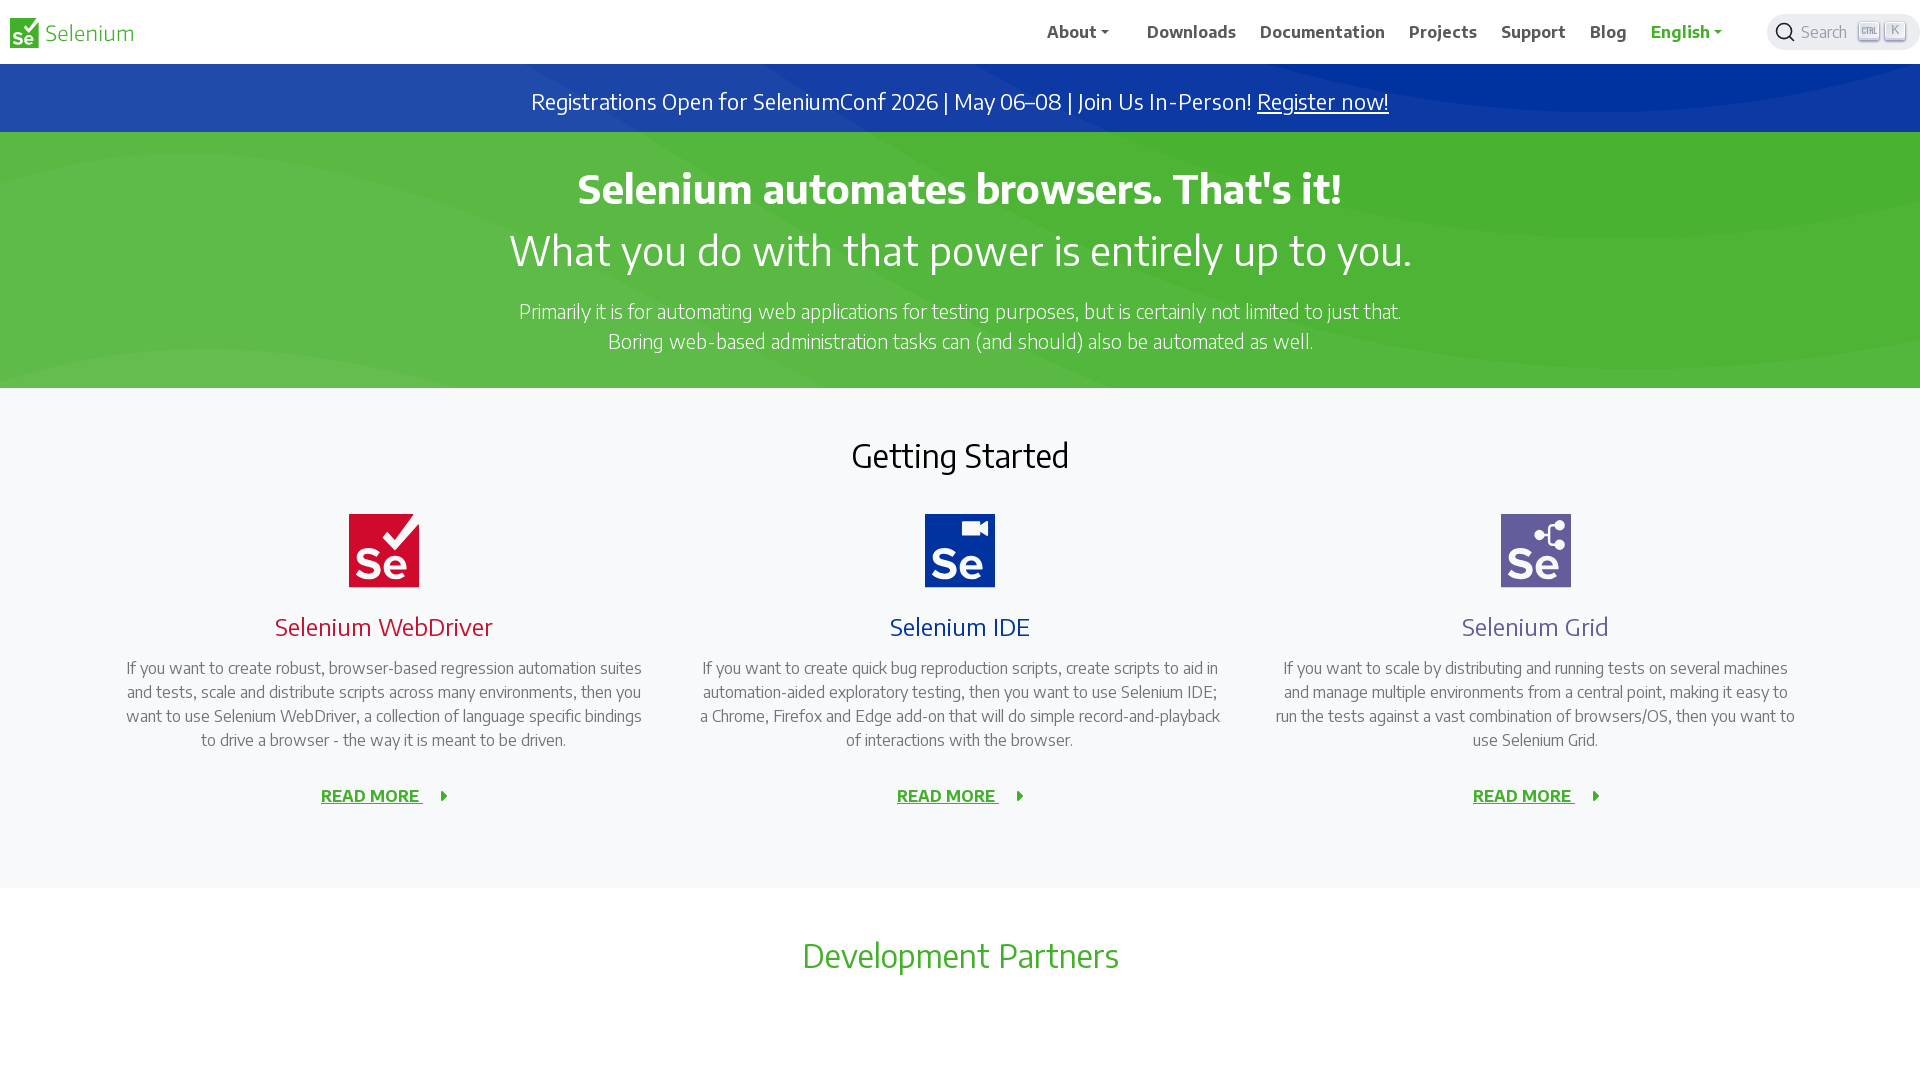